Tests that the Clear completed button displays correctly after marking an item as complete

Starting URL: https://demo.playwright.dev/todomvc

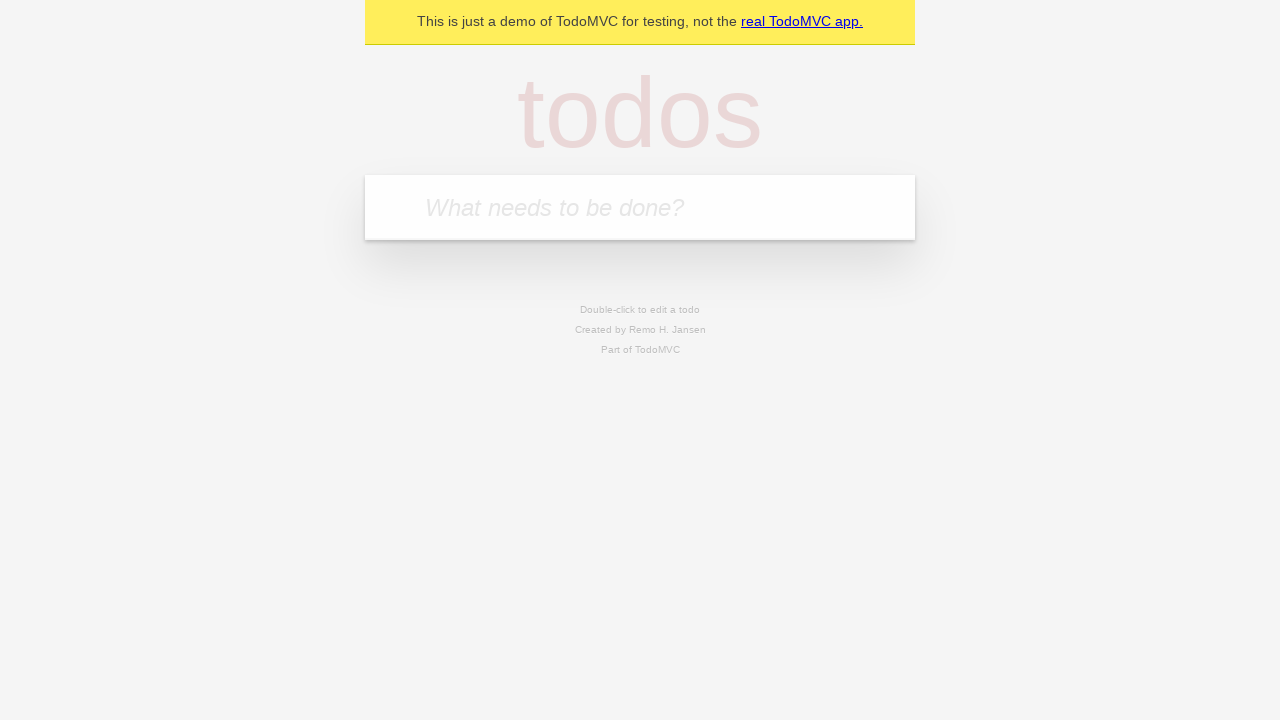

Filled todo input with 'buy some cheese' on internal:attr=[placeholder="What needs to be done?"i]
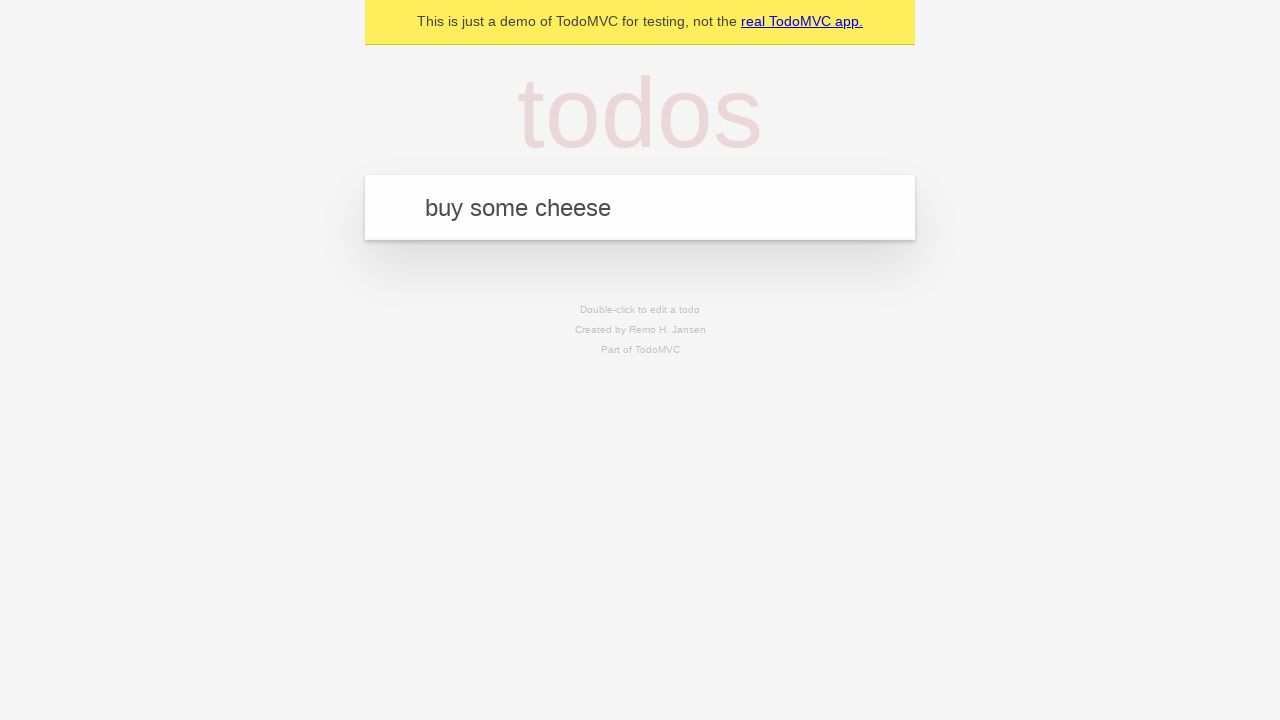

Pressed Enter to add first todo on internal:attr=[placeholder="What needs to be done?"i]
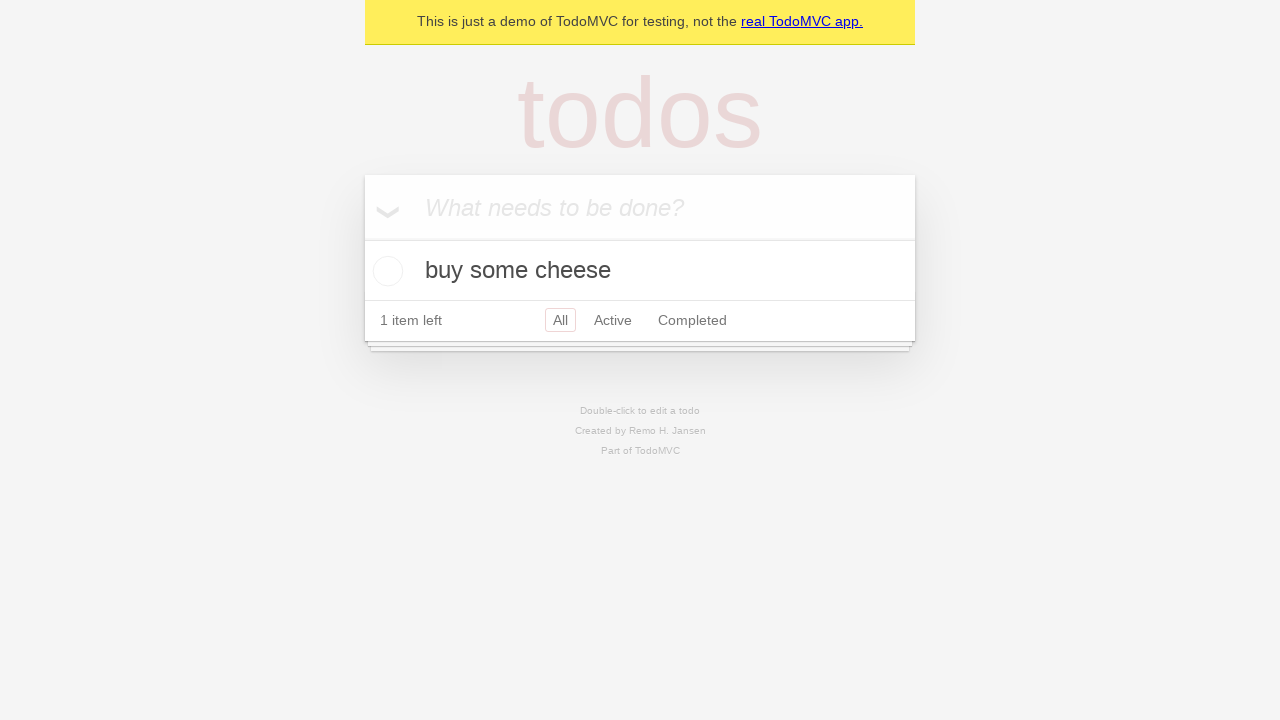

Filled todo input with 'feed the cat' on internal:attr=[placeholder="What needs to be done?"i]
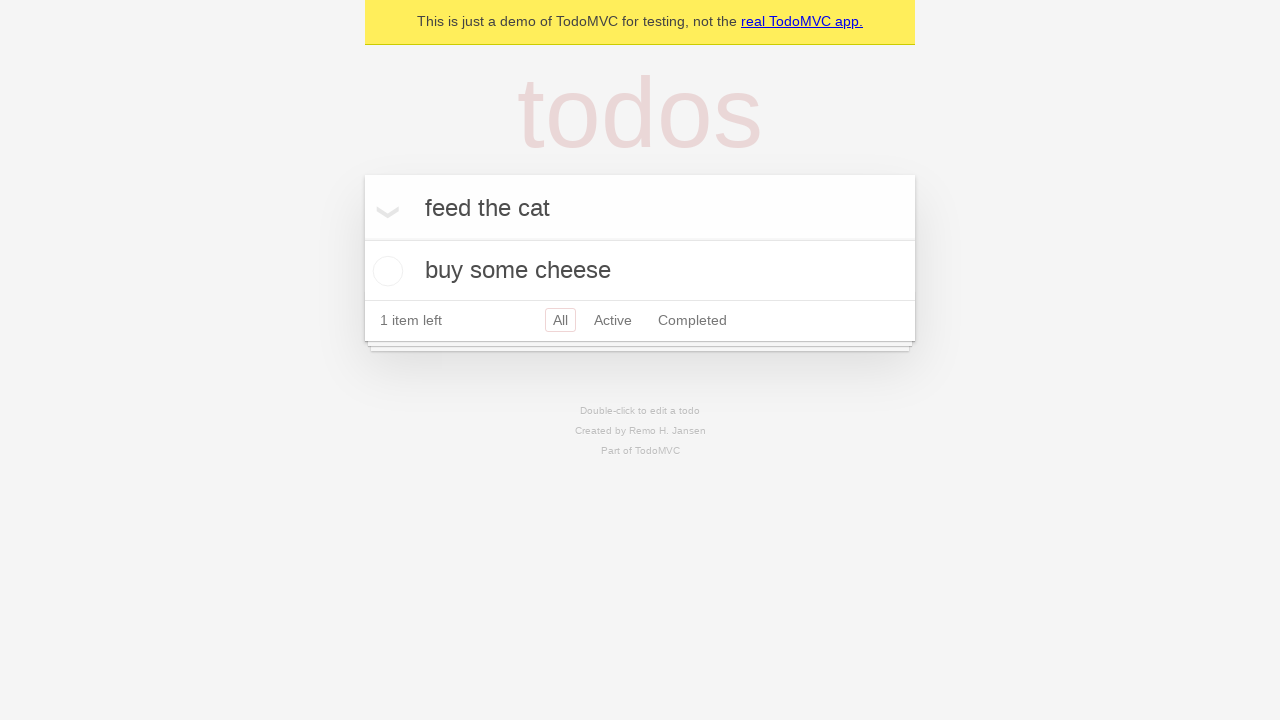

Pressed Enter to add second todo on internal:attr=[placeholder="What needs to be done?"i]
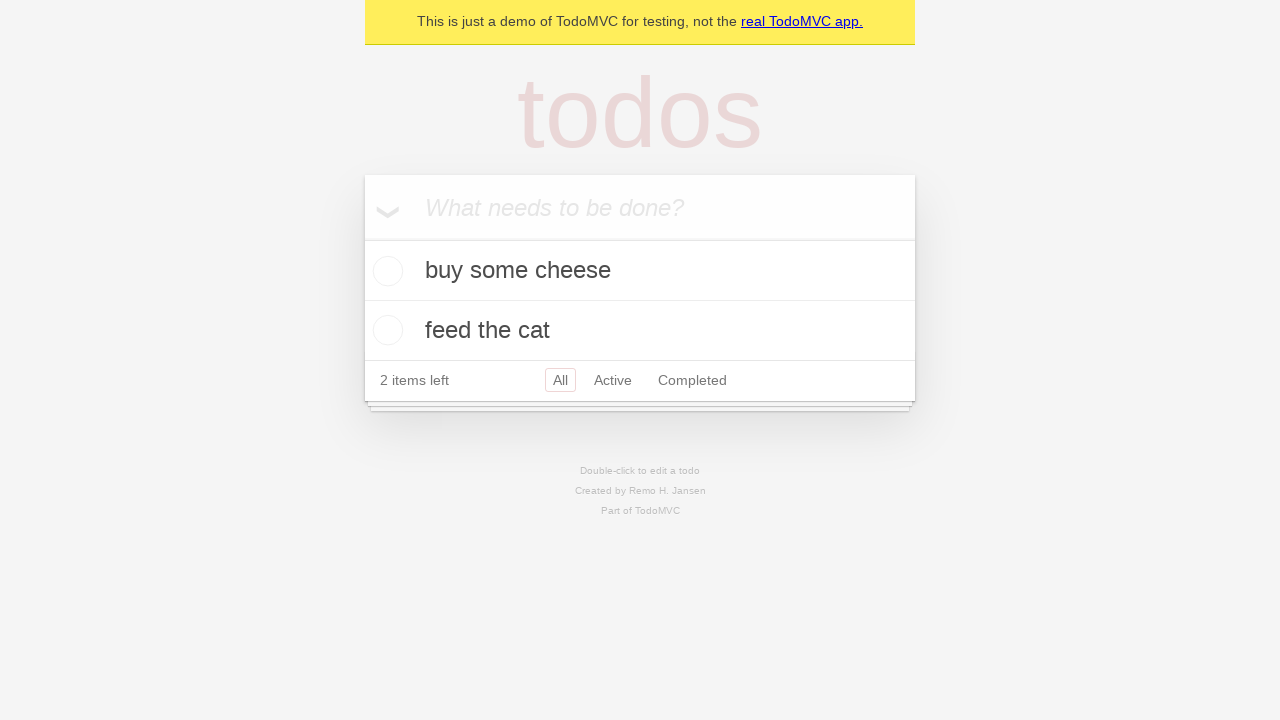

Filled todo input with 'book a doctors appointment' on internal:attr=[placeholder="What needs to be done?"i]
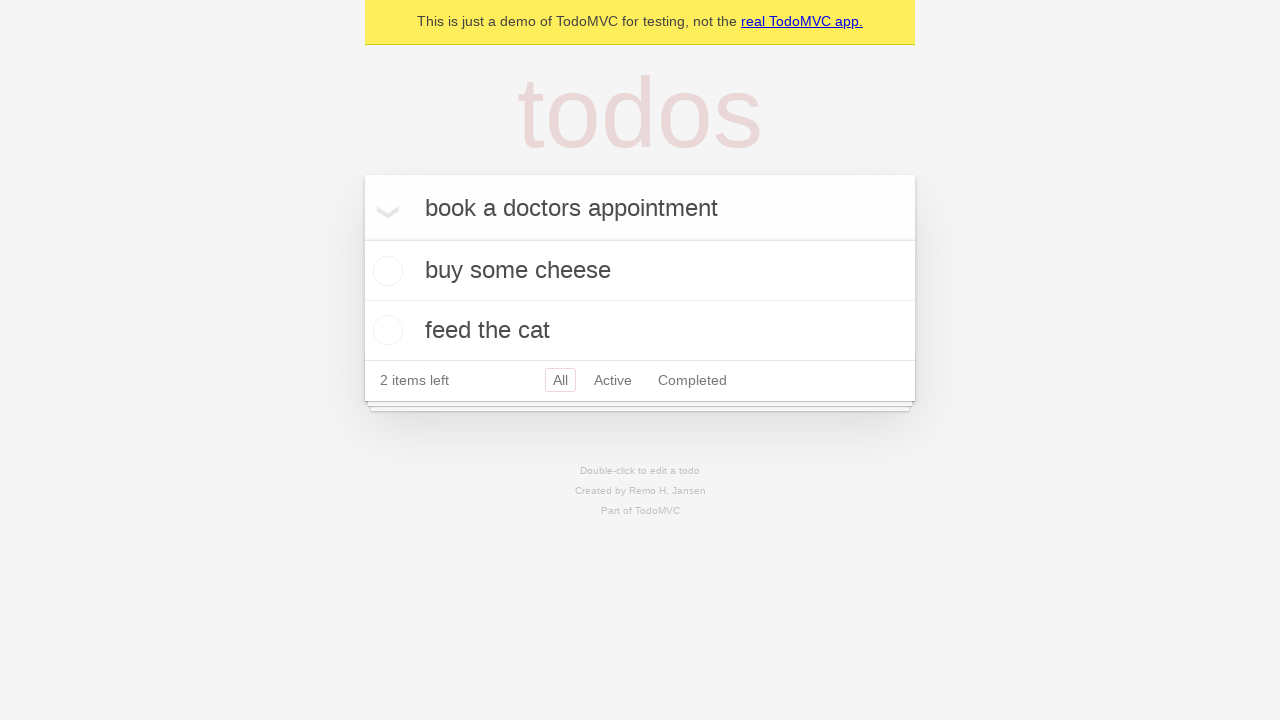

Pressed Enter to add third todo on internal:attr=[placeholder="What needs to be done?"i]
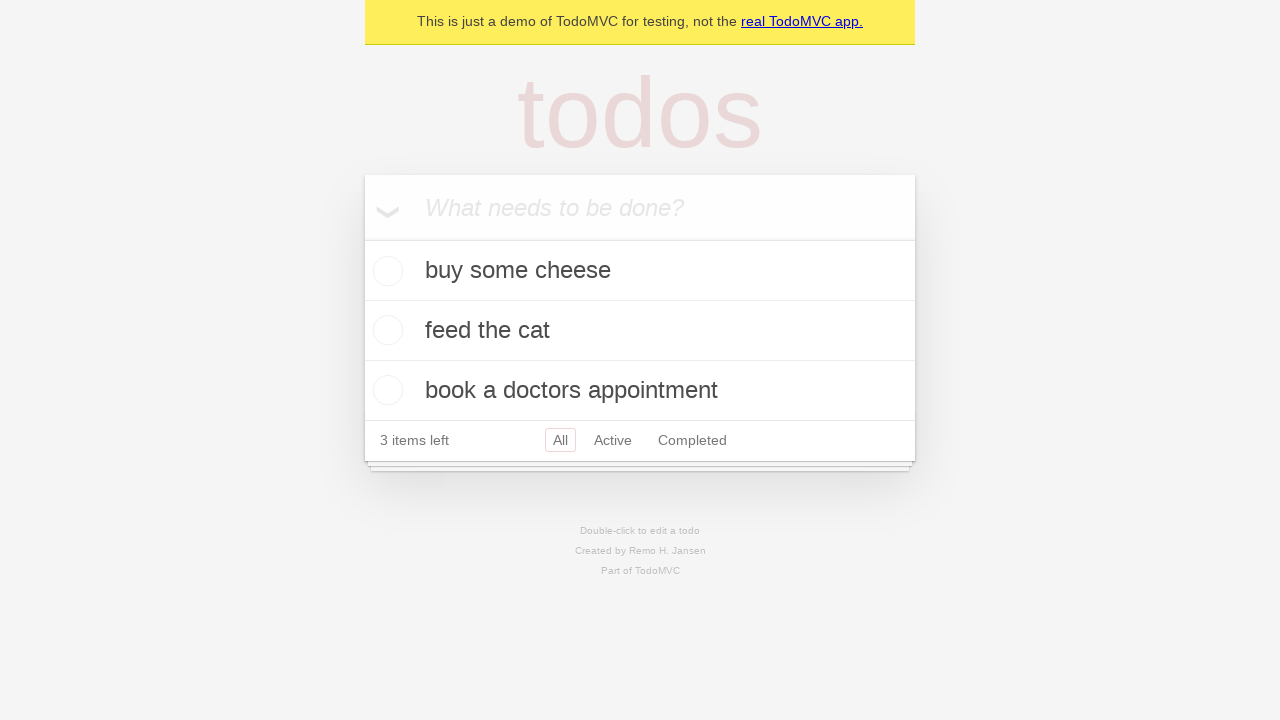

Marked first todo as complete by checking the toggle at (385, 271) on .todo-list li .toggle >> nth=0
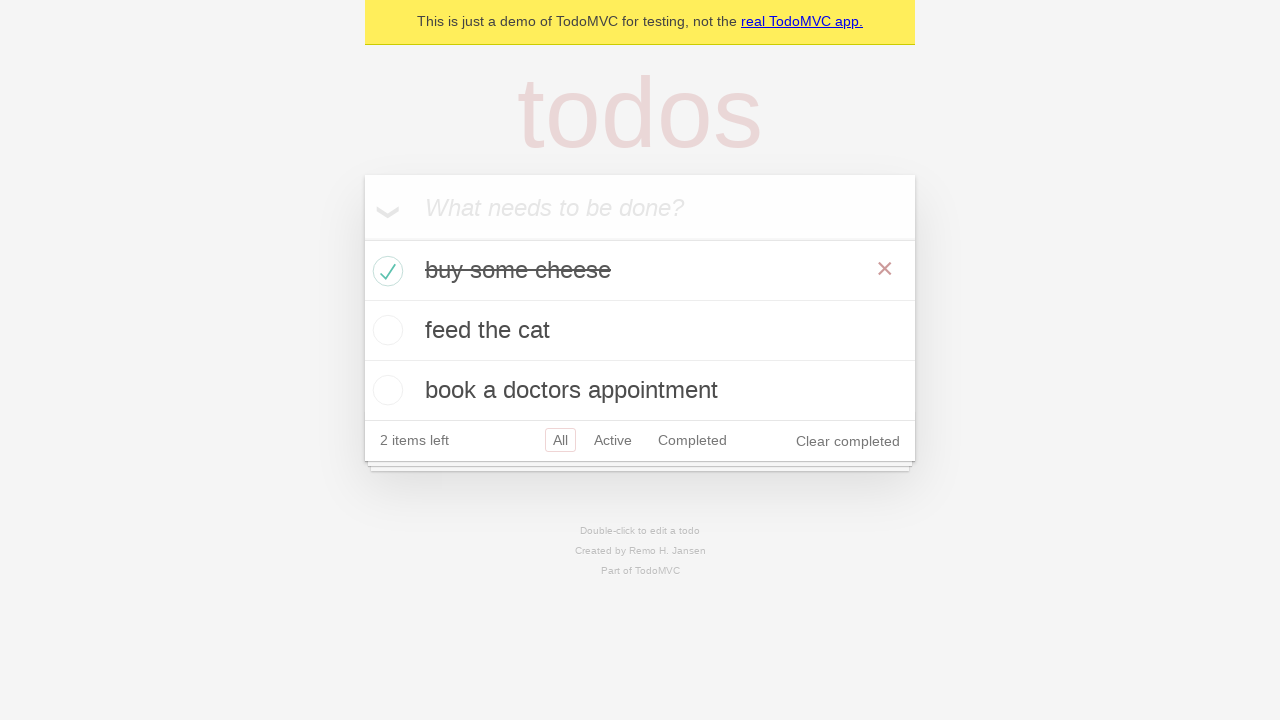

Clear completed button is now visible after marking item as complete
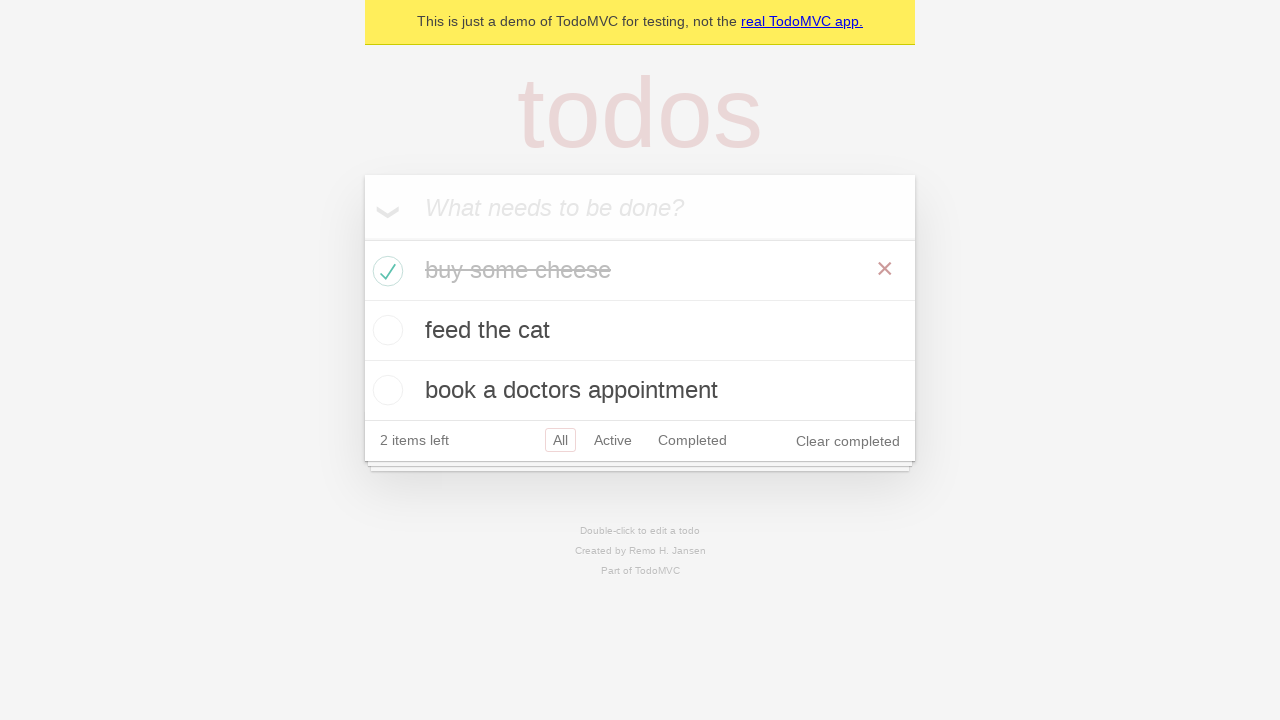

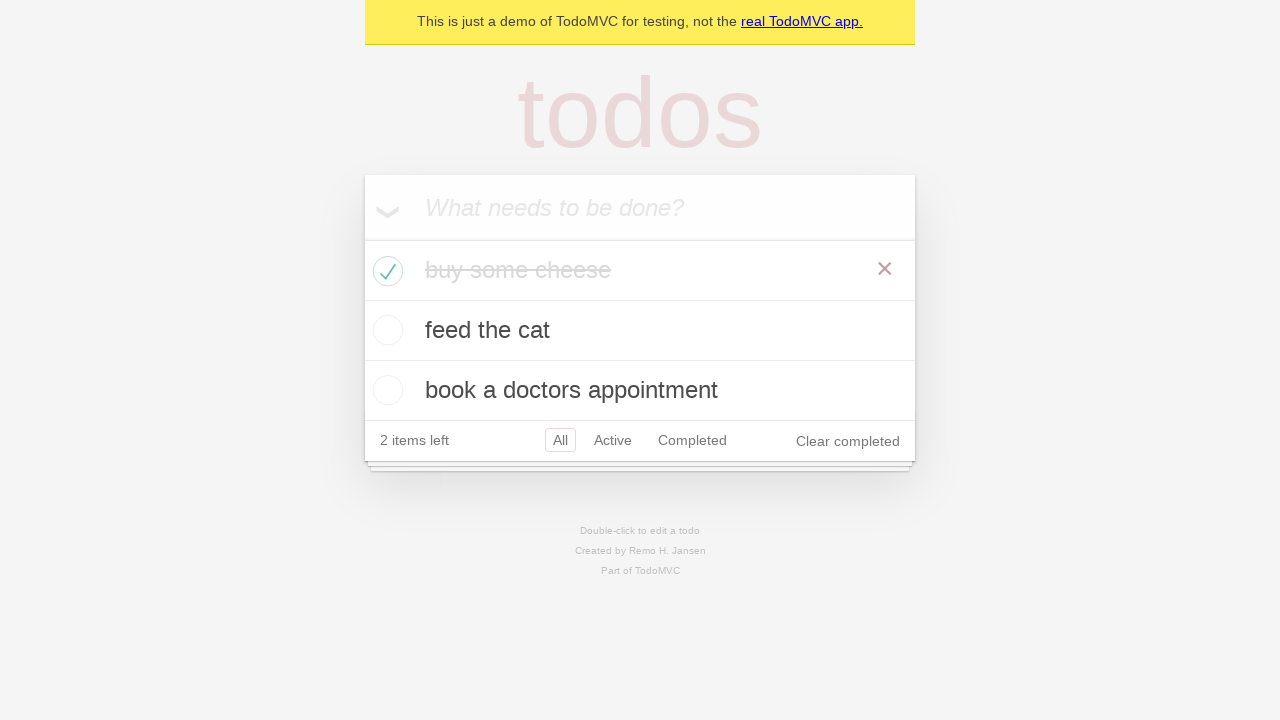